Tests the contact form functionality by navigating to the contact page, filling in email, name, and message fields, then submitting the form

Starting URL: https://www.demoblaze.com/

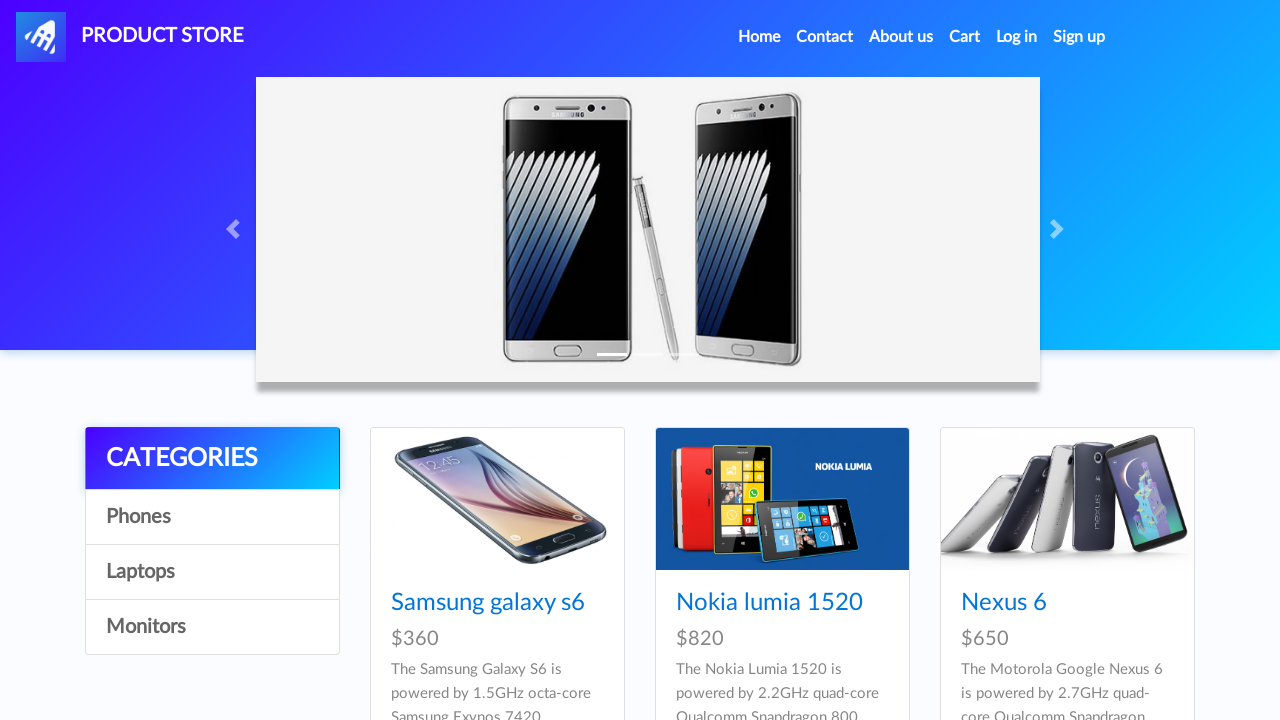

Clicked on Contact link at (825, 37) on a:text('Contact')
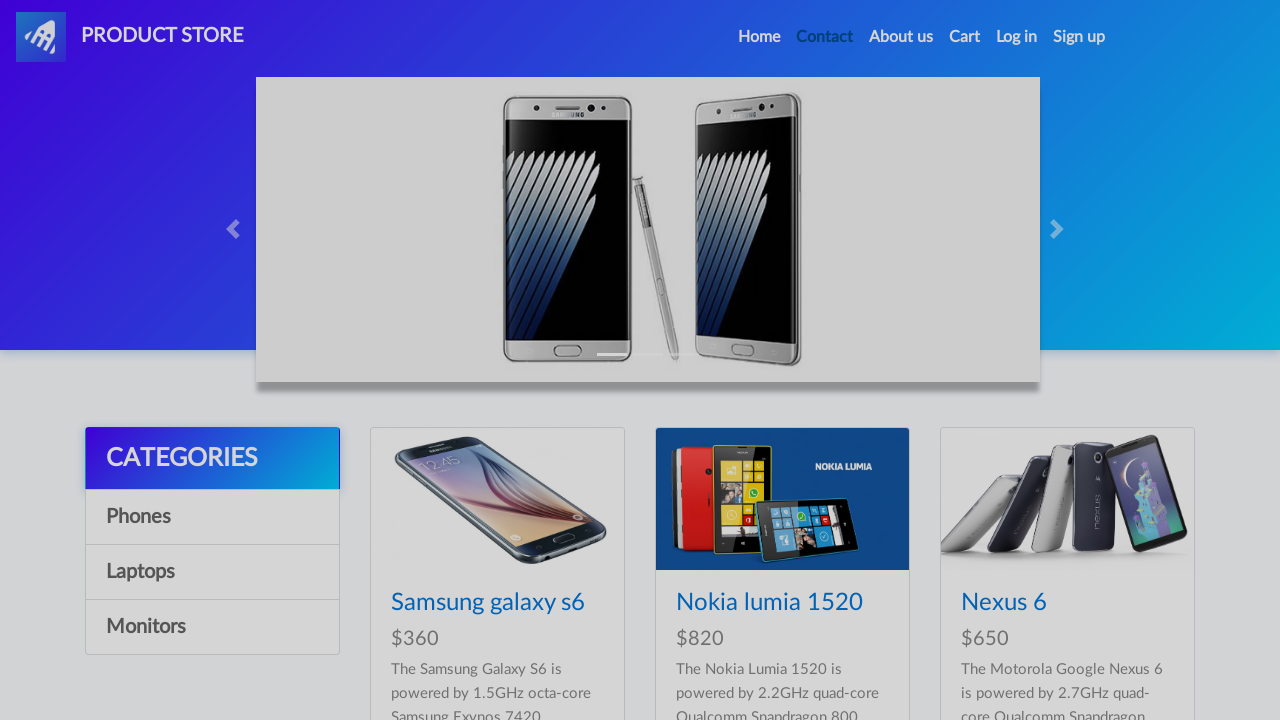

Contact form loaded and recipient email field is visible
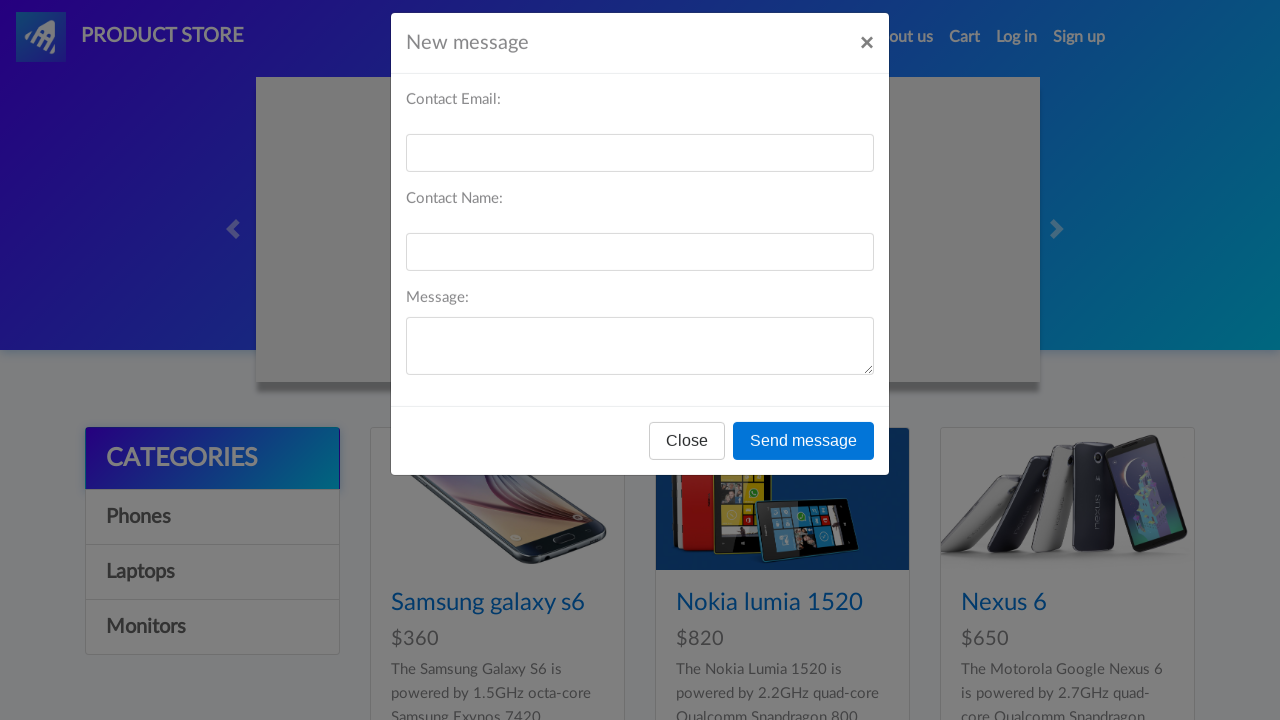

Filled contact email field with 'testuser@example.com' on input#recipient-email
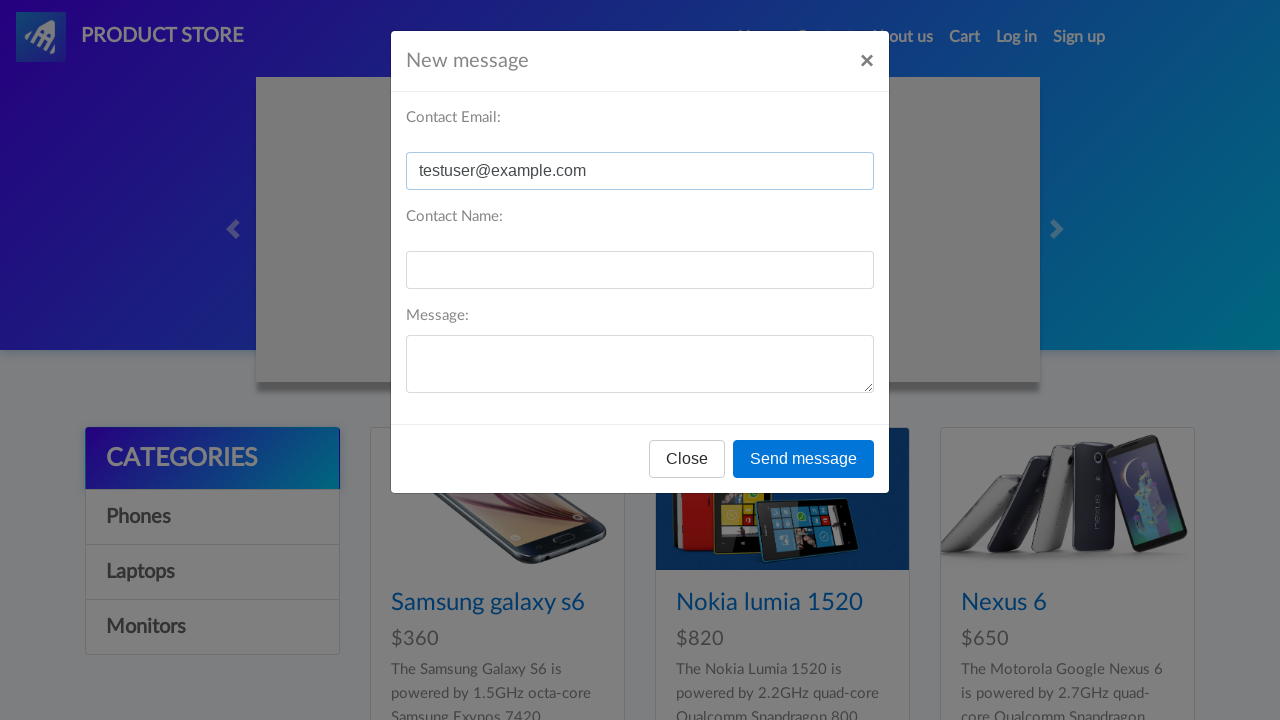

Filled contact name field with 'Test User' on input#recipient-name
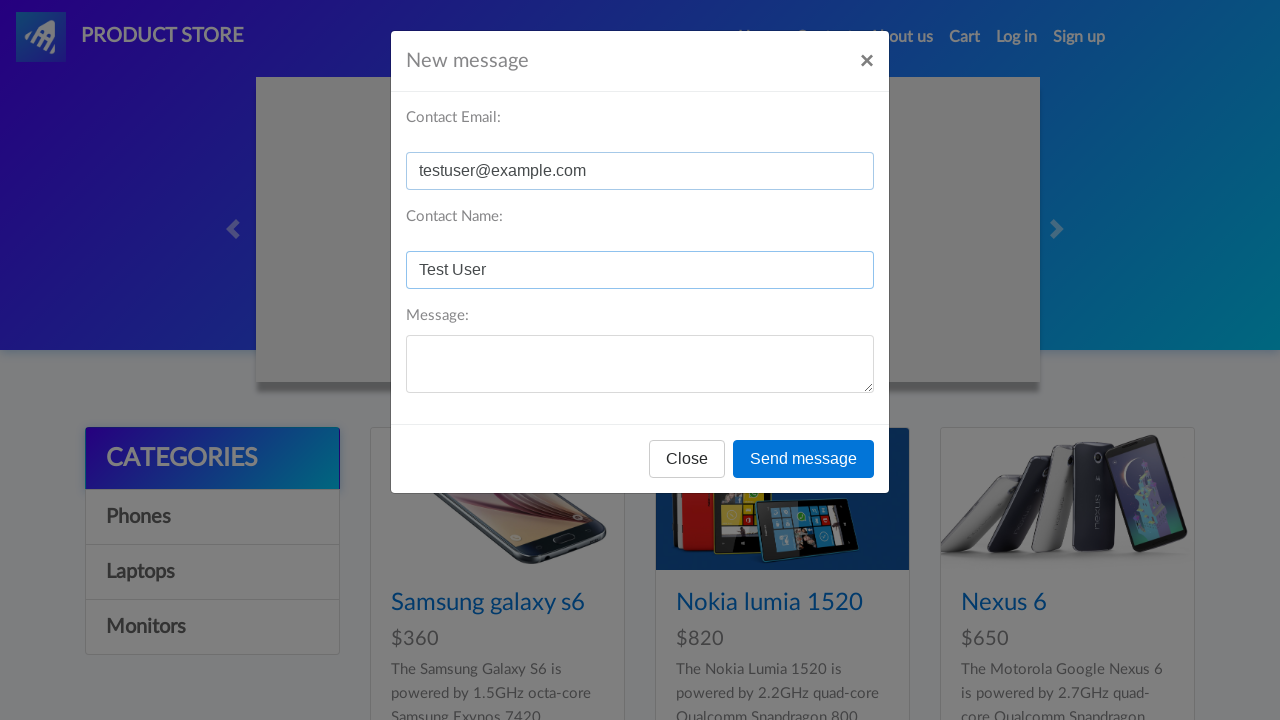

Filled message field with test message on textarea#message-text
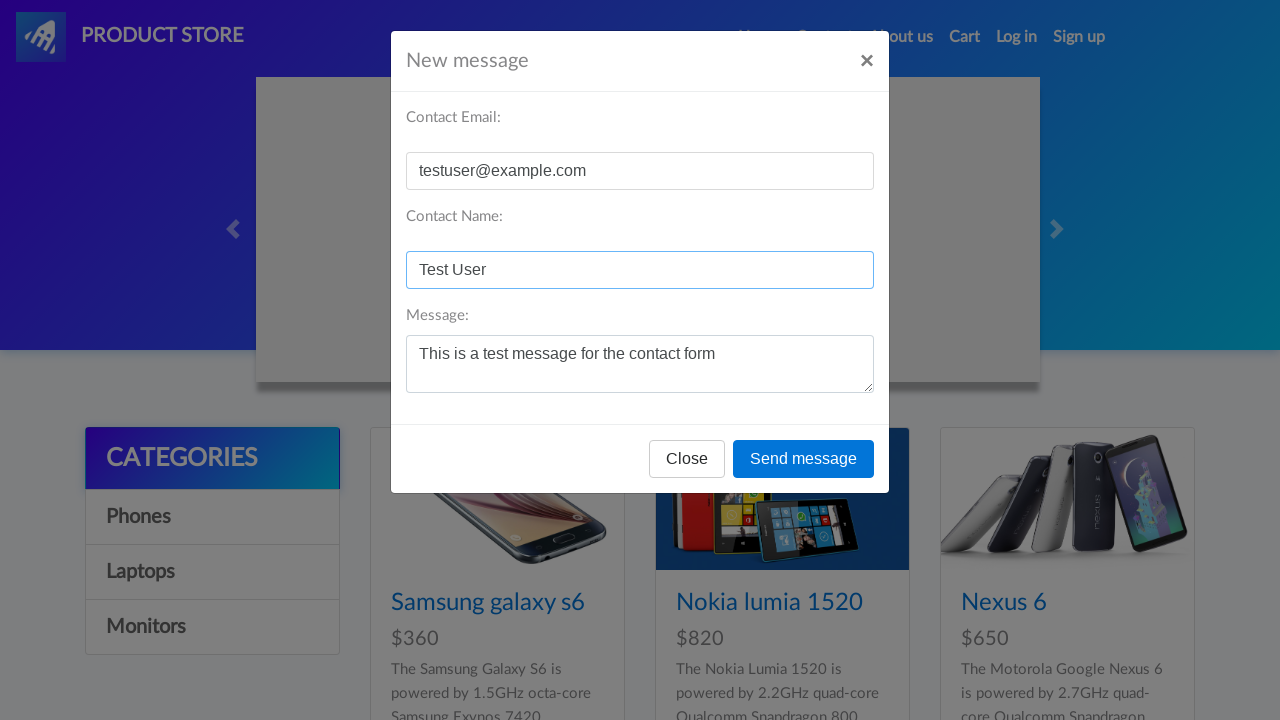

Clicked Send message button to submit contact form at (804, 459) on button:text('Send message')
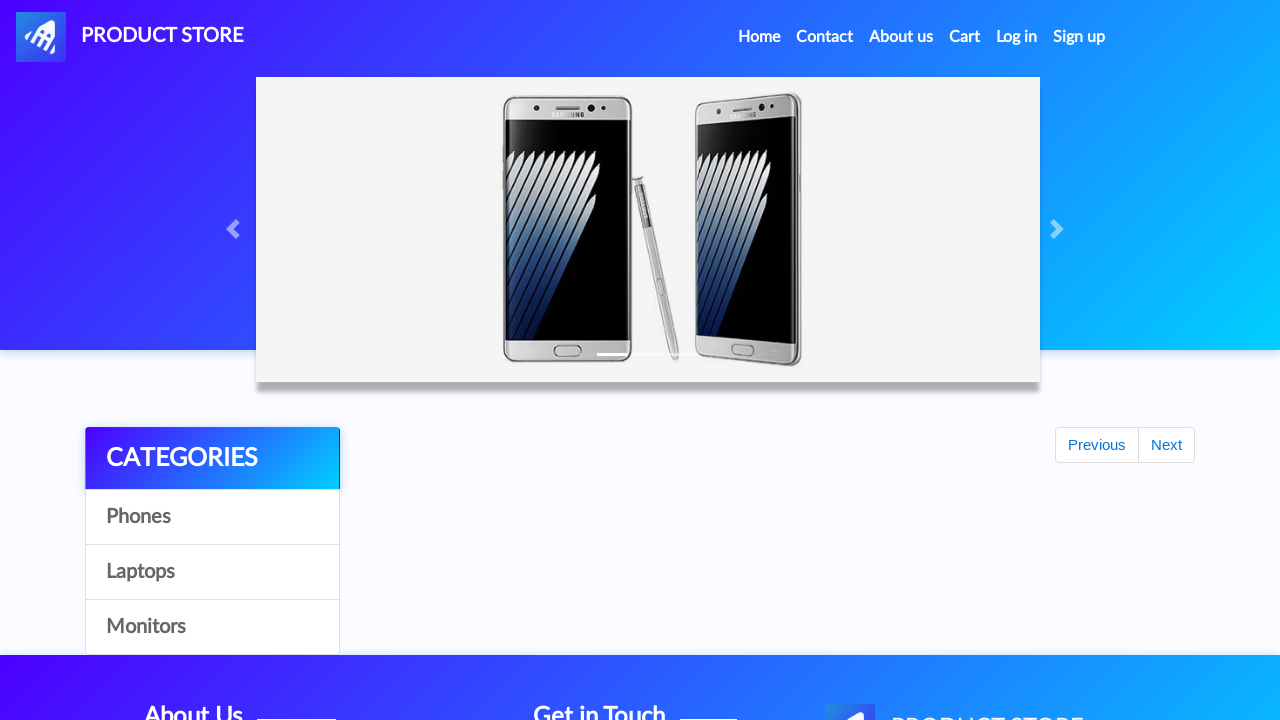

Waited for form submission to process
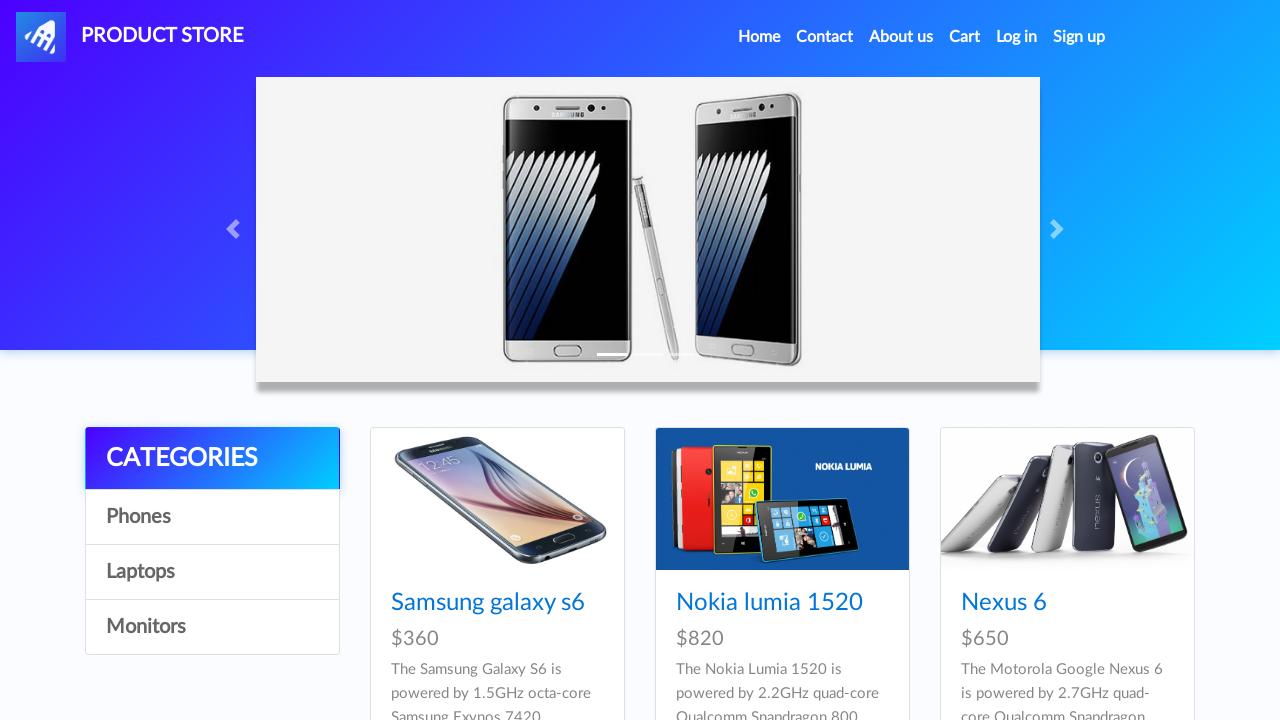

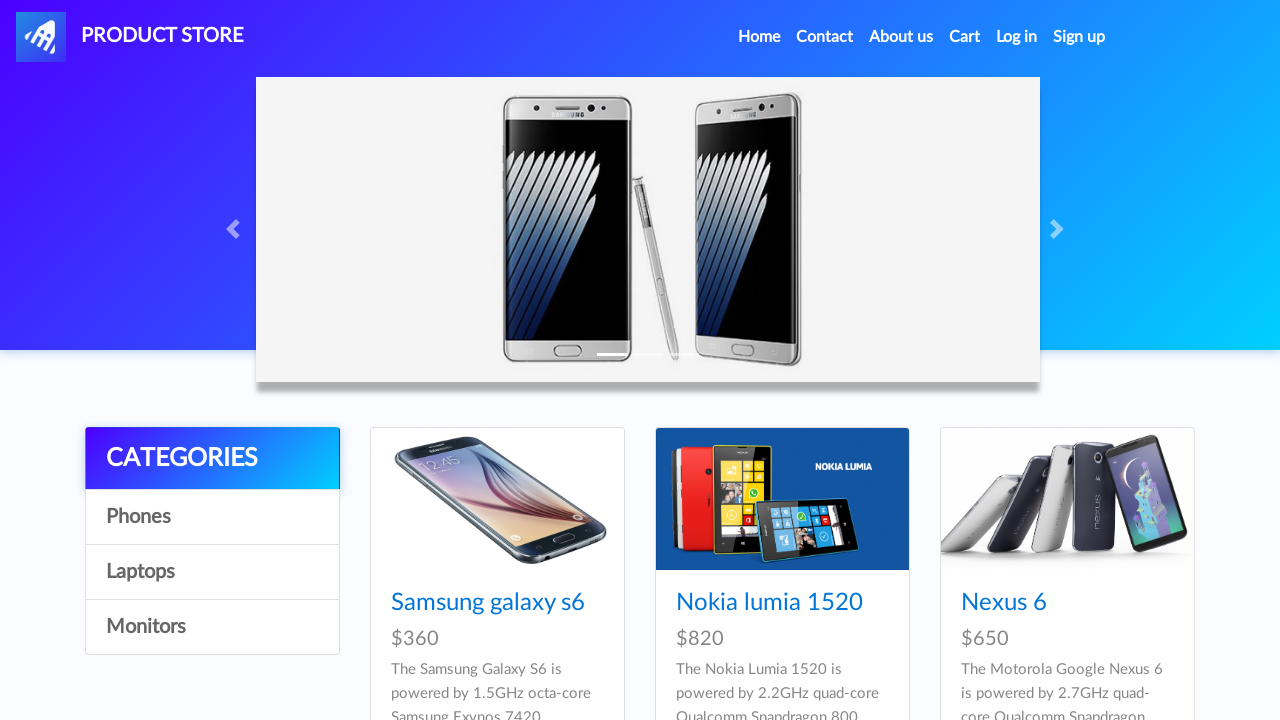